Tests image loading by waiting for all images to load on the page and verifying the presence of image elements.

Starting URL: https://bonigarcia.dev/selenium-webdriver-java/loading-images.html

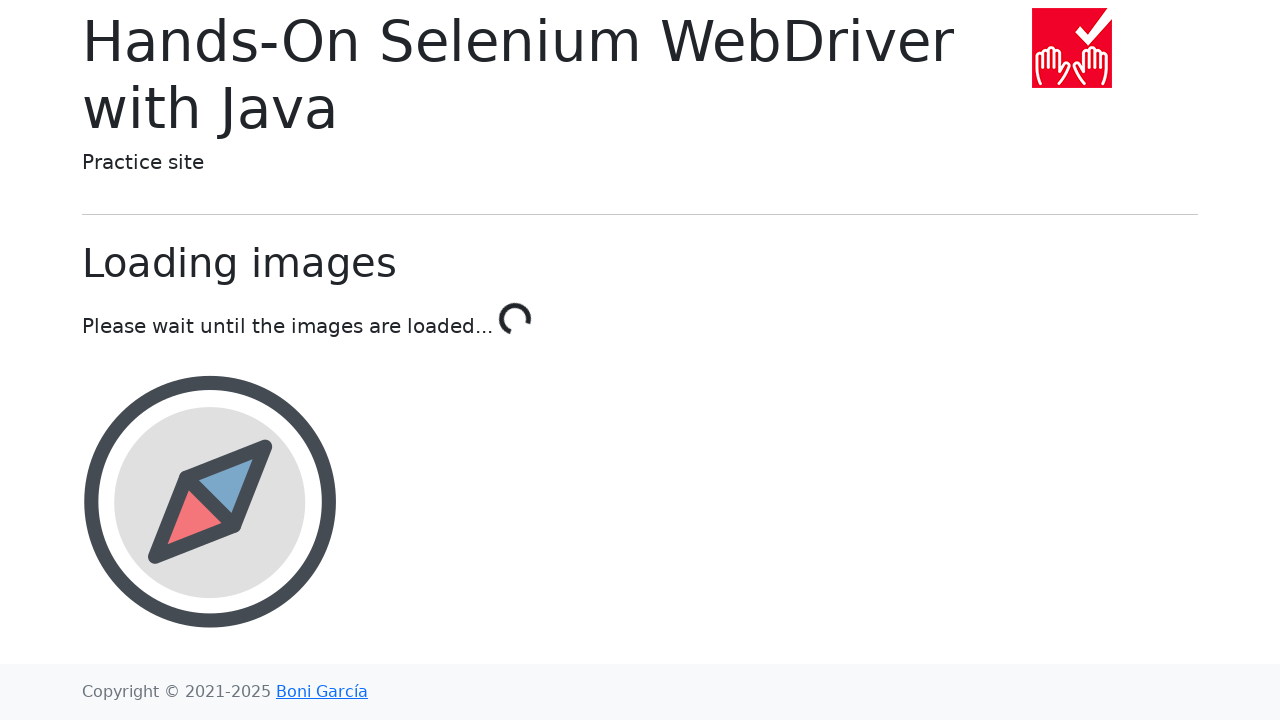

Waited for first image element to be attached to DOM
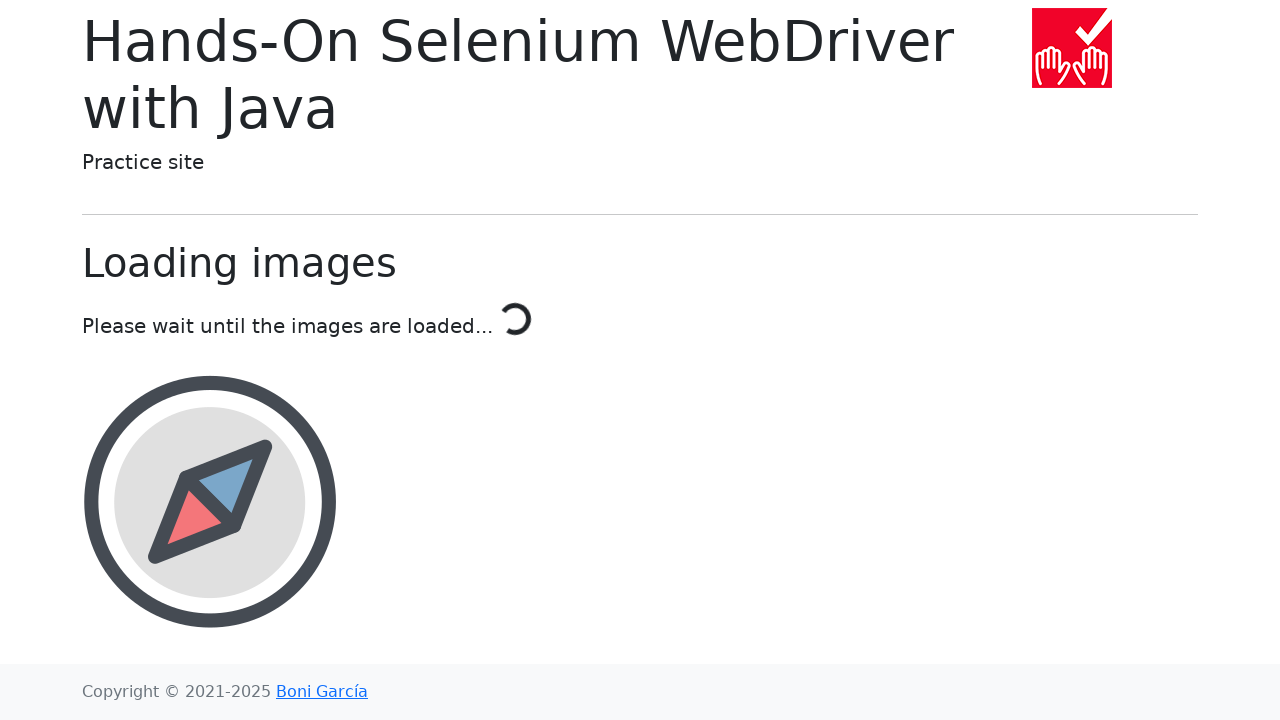

Waited for at least 3 image elements to be attached to DOM
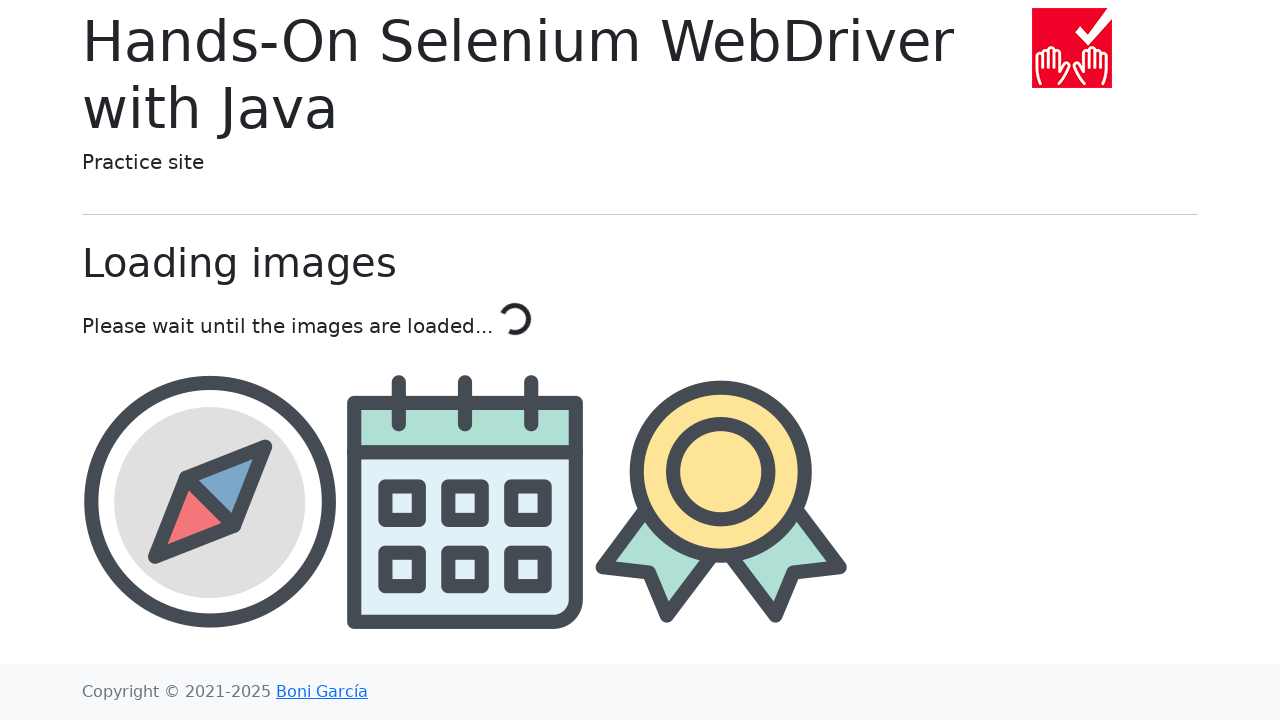

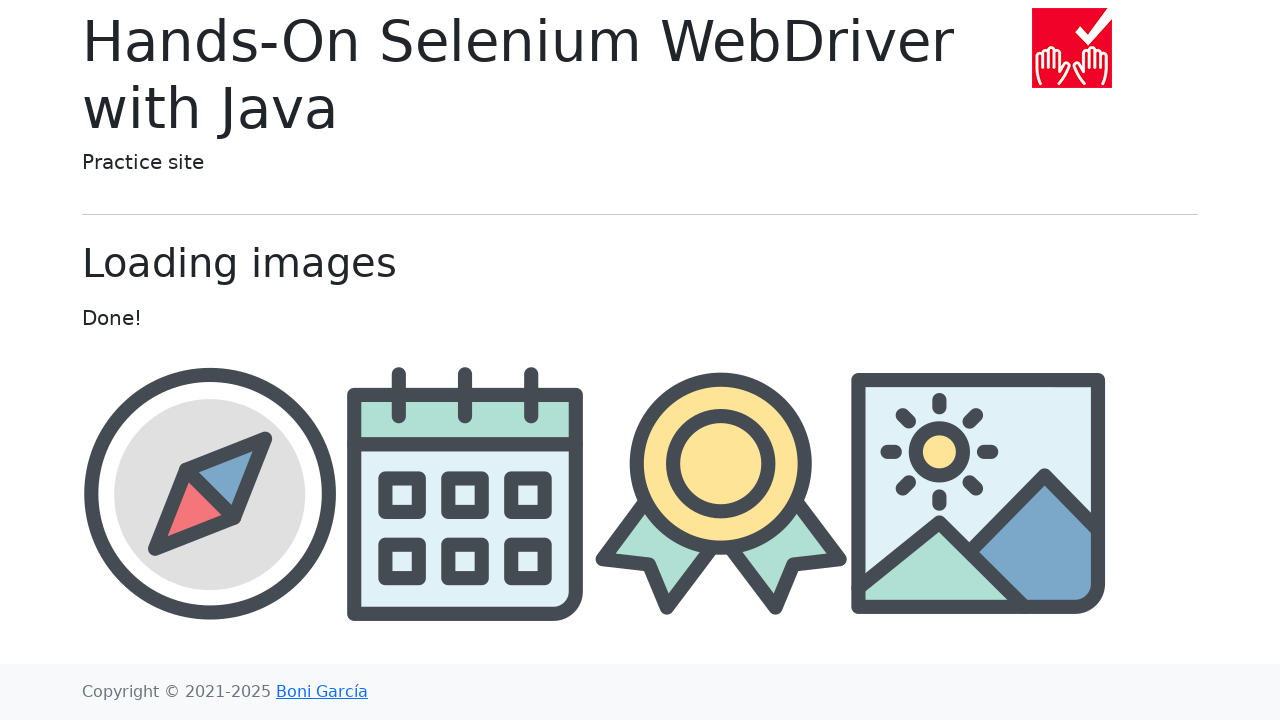